Tests Bootstrap dropdown functionality by clicking on a dropdown menu and selecting the "JavaScript" option from the dropdown list.

Starting URL: https://www.w3schools.com/bootstrap/bootstrap_dropdowns.asp

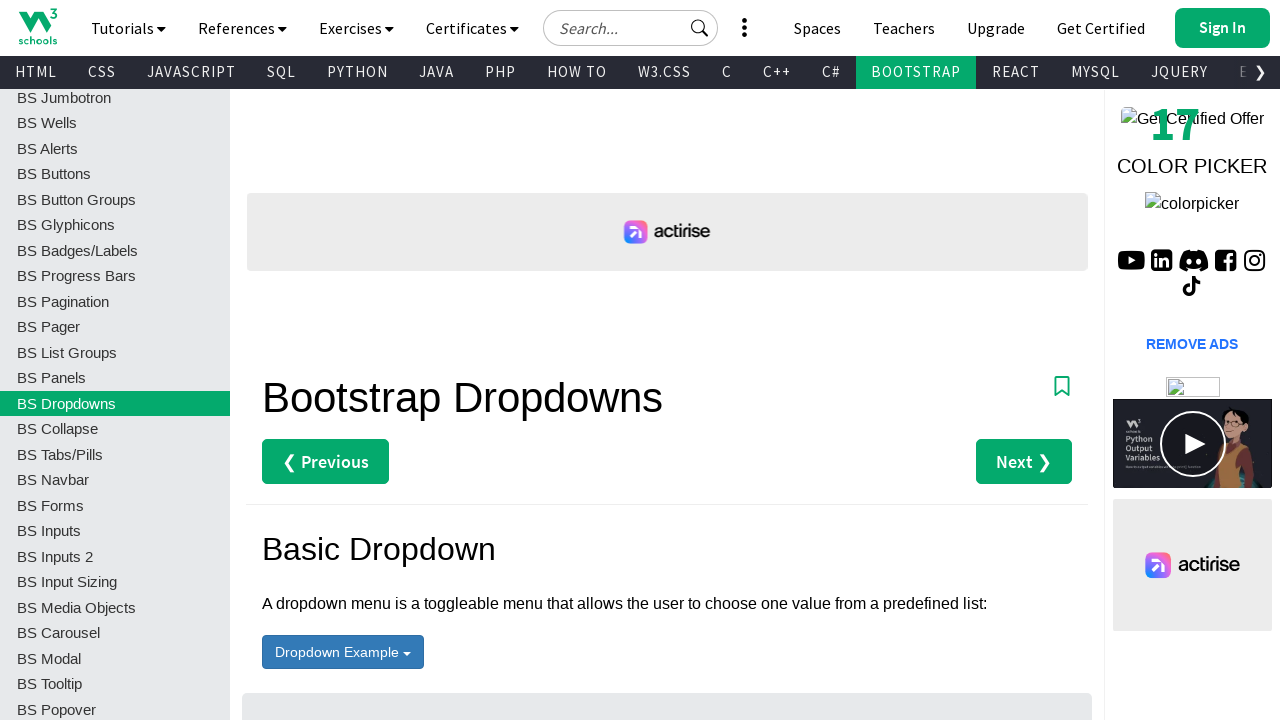

Clicked on the dropdown menu to open it at (343, 652) on #menu1
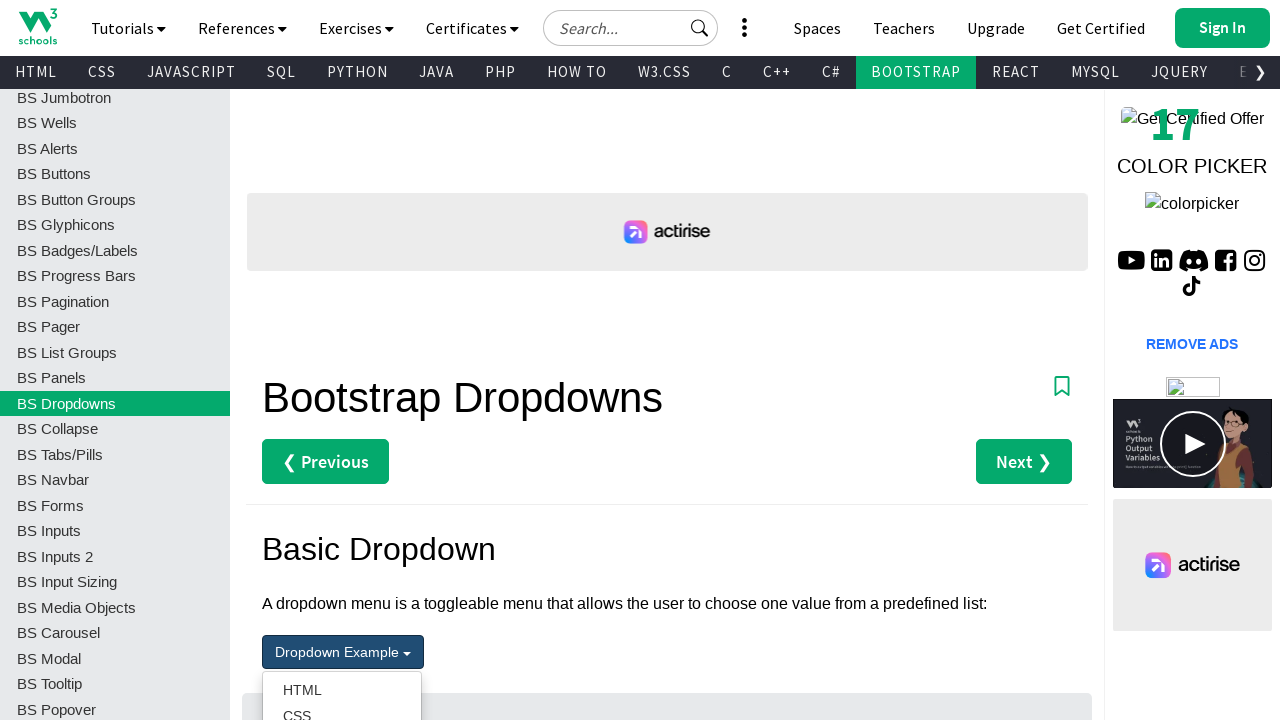

Dropdown menu became visible
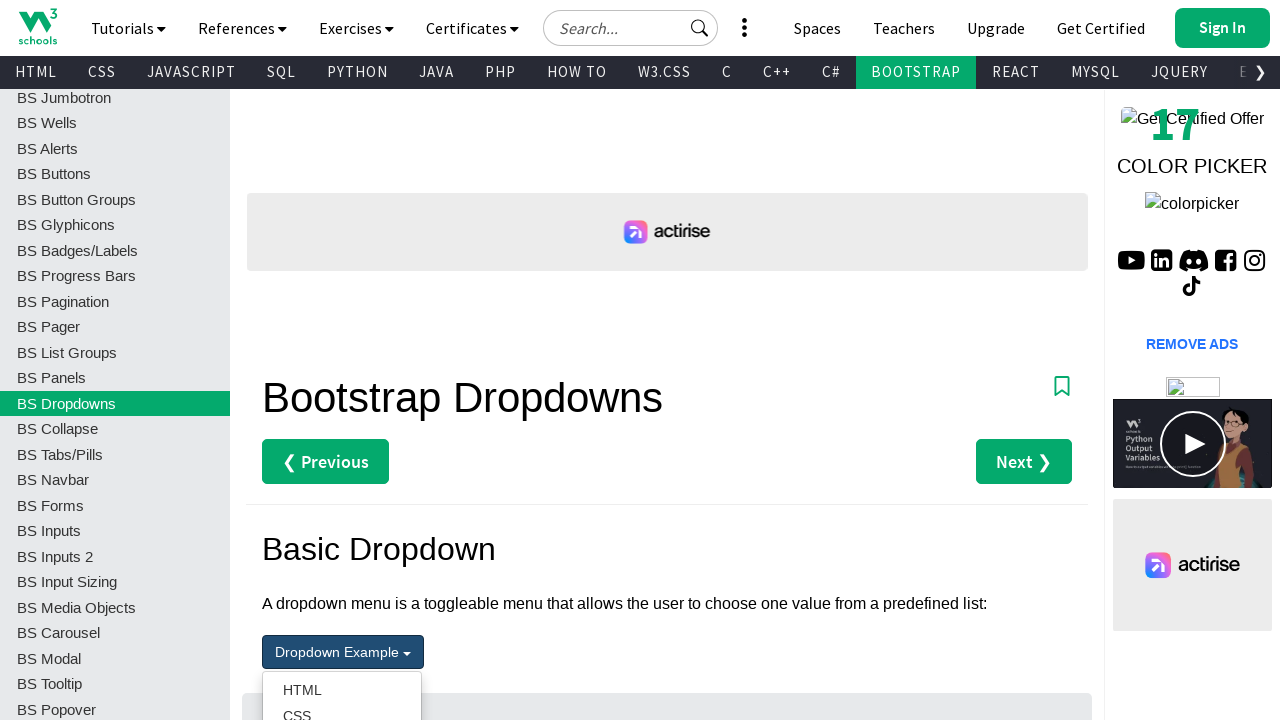

Selected 'JavaScript' option from the dropdown menu at (342, 360) on ul.dropdown-menu.test >> text=JavaScript
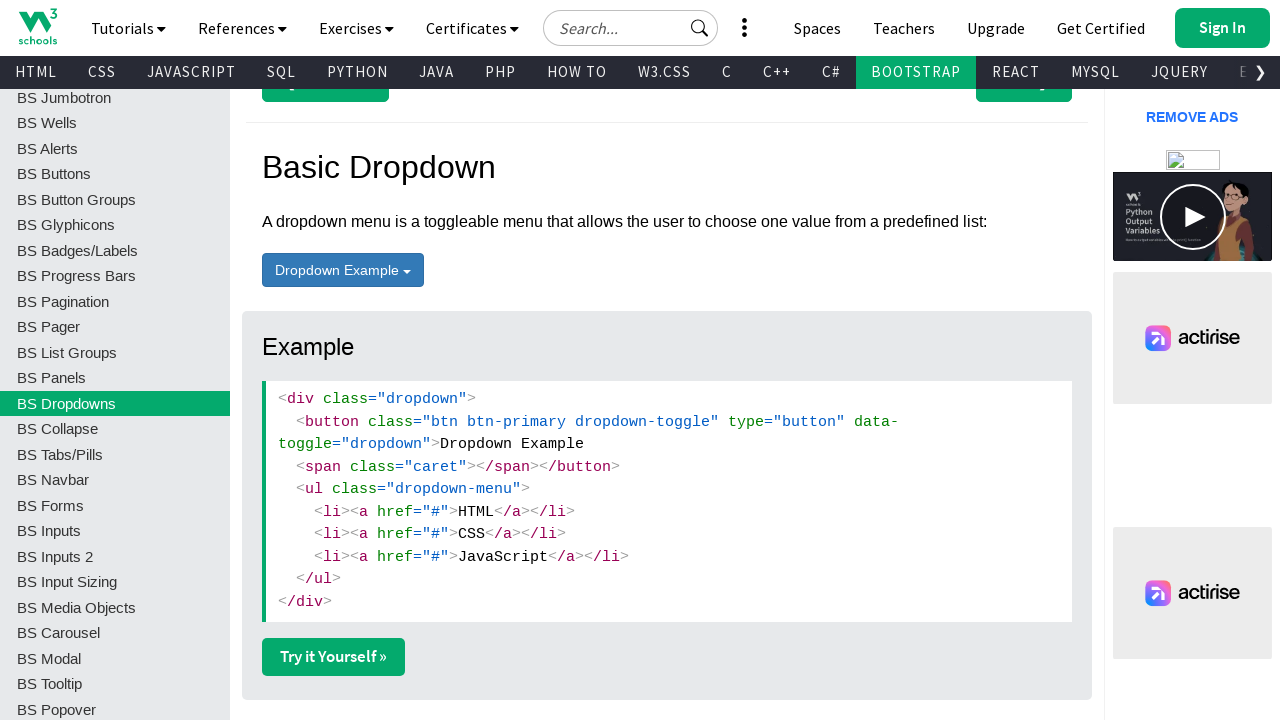

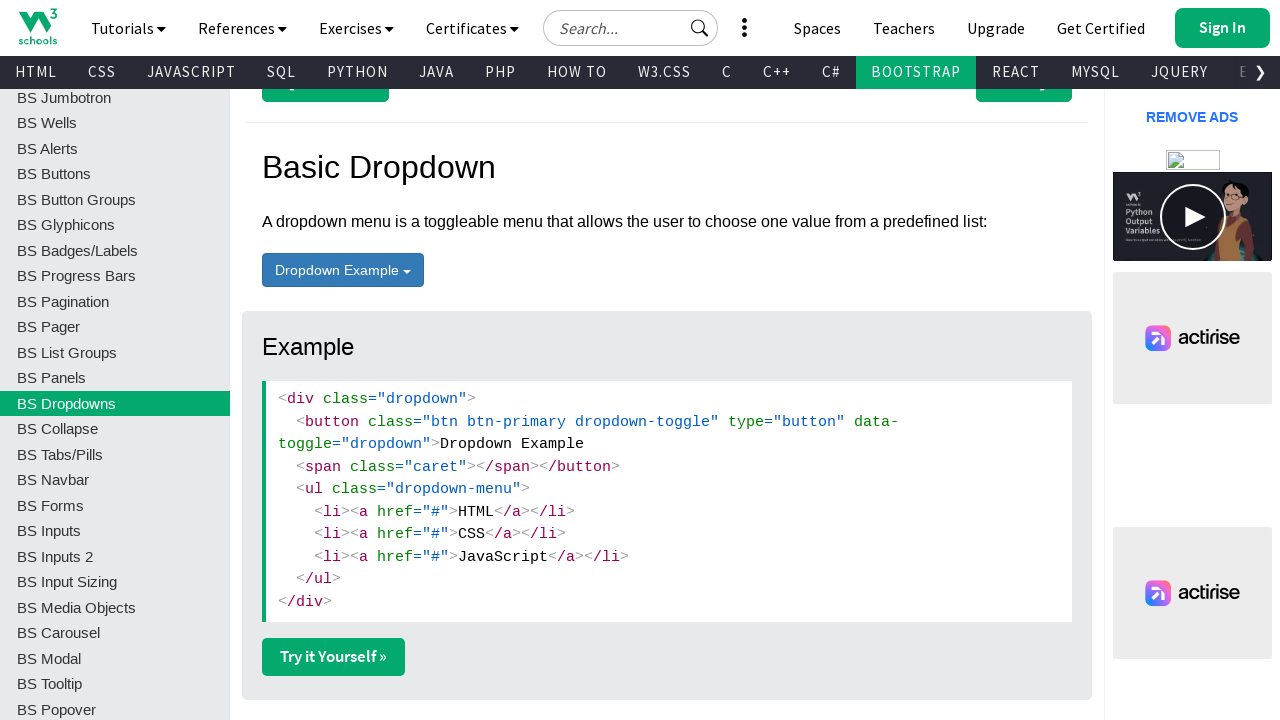